Tests the full name input field on DemoQA text-box page by entering a name, submitting the form, and verifying the name appears in the output

Starting URL: https://demoqa.com/text-box

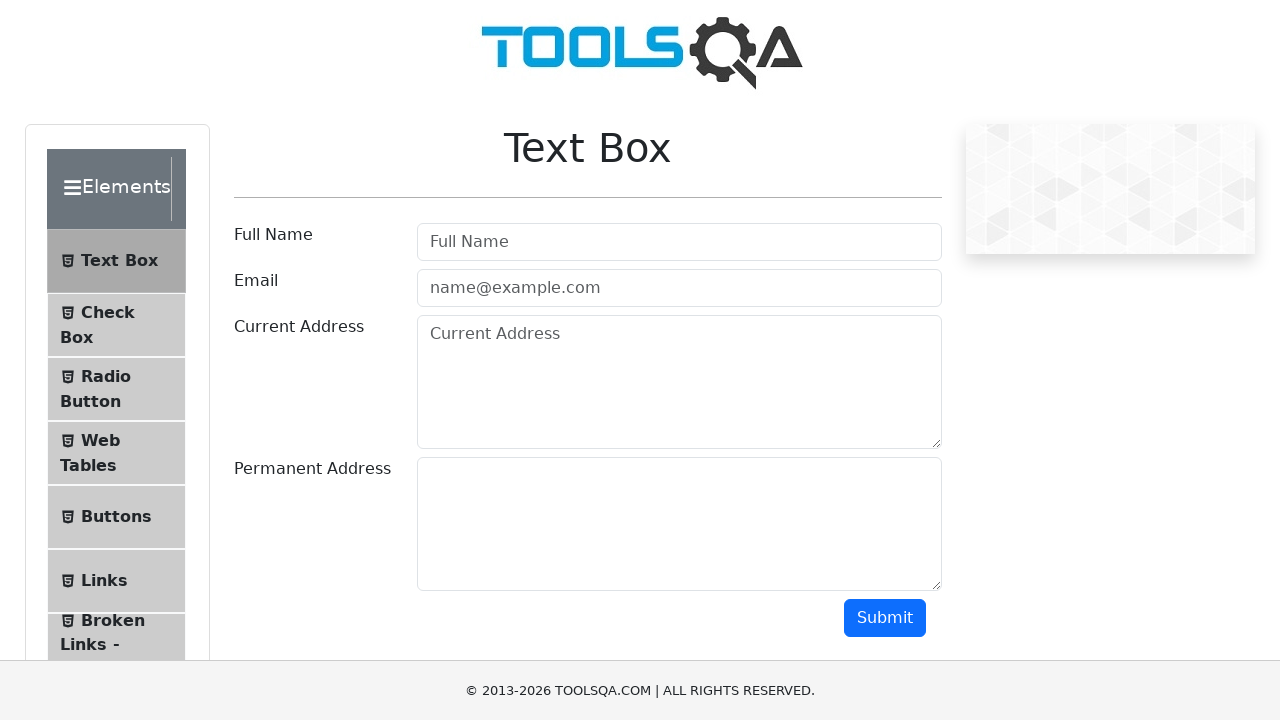

Filled full name input field with 'Inga Rukiene' on input#userName
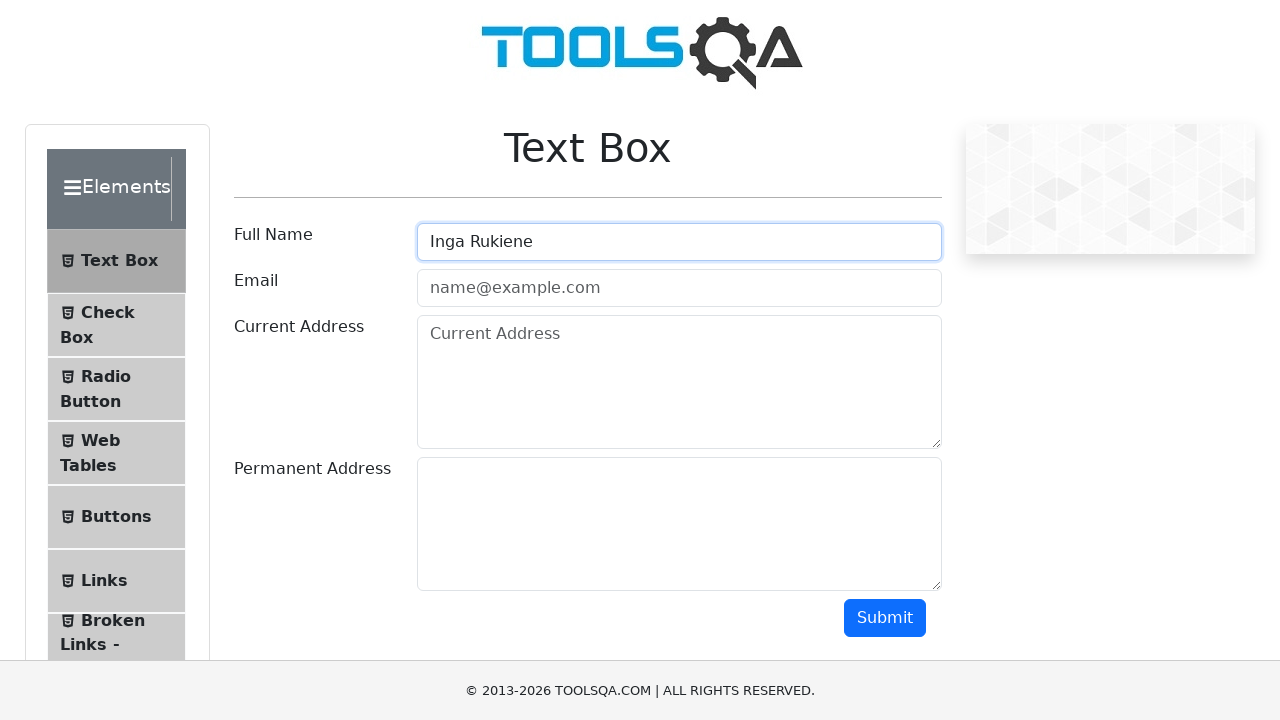

Clicked submit button to submit the form at (885, 618) on button#submit
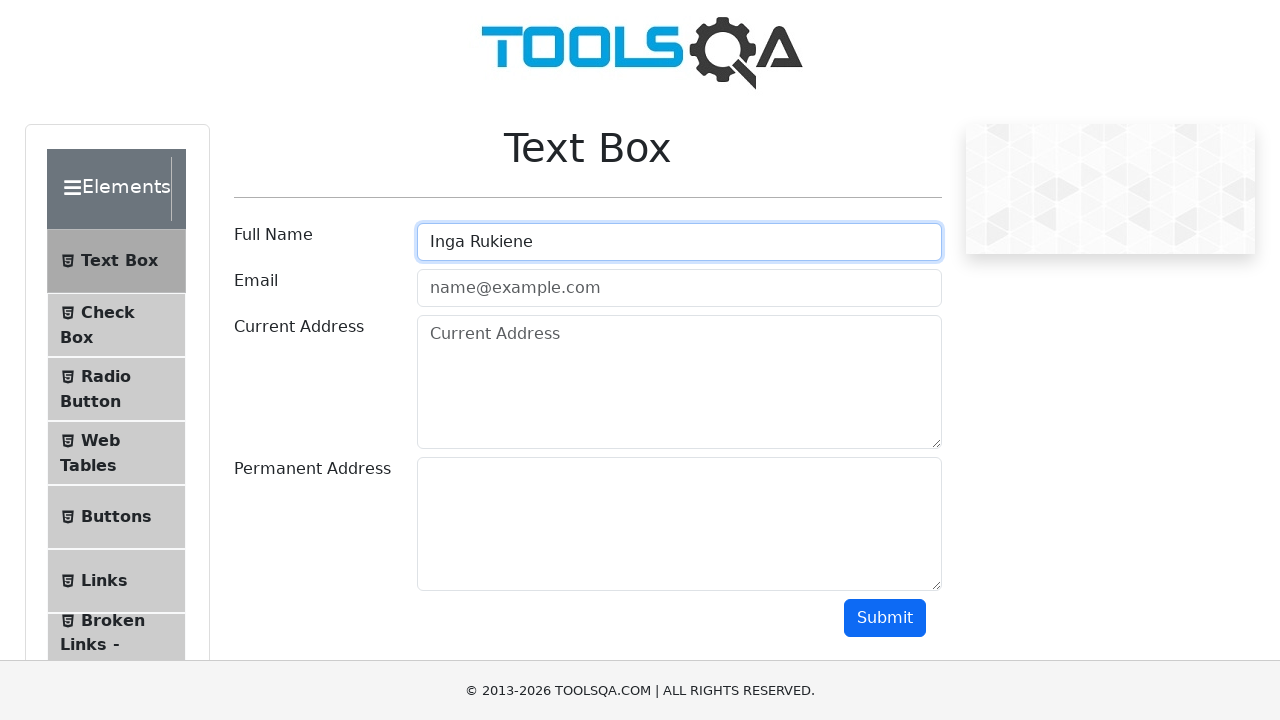

Output paragraph with name loaded
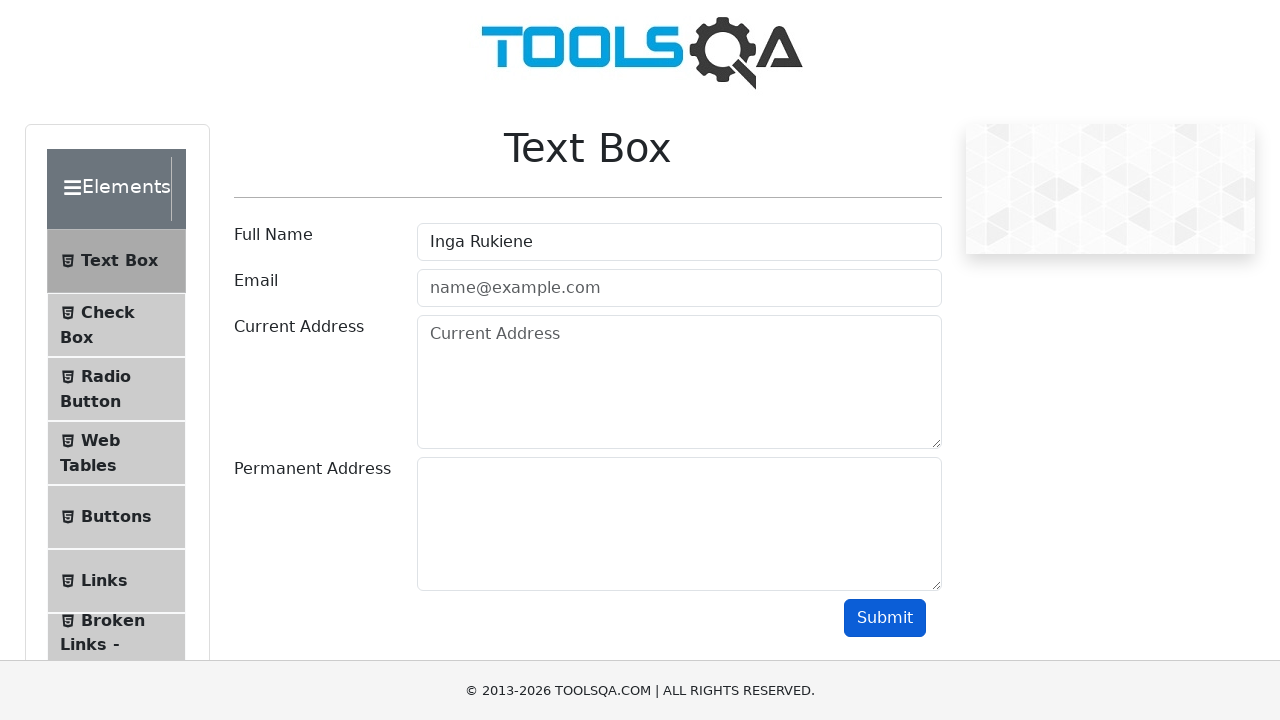

Retrieved output text: 'Name:Inga Rukiene'
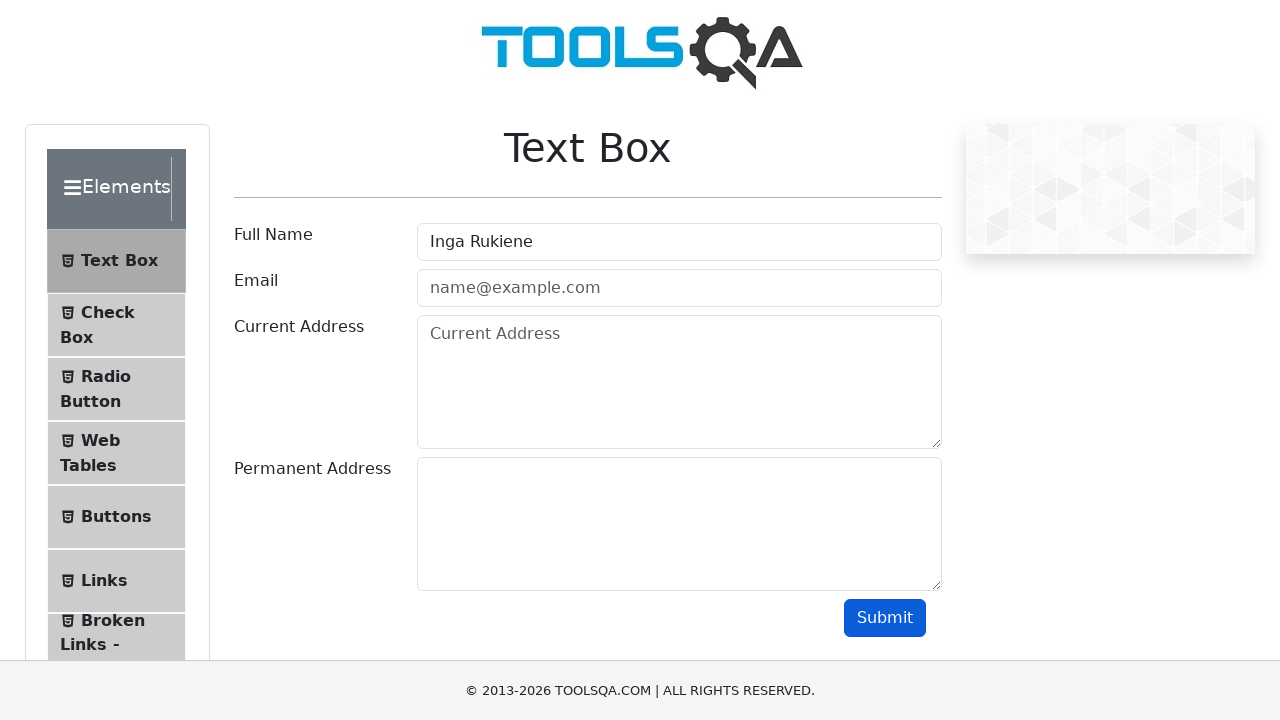

Assertion passed: 'Inga Rukiene' found in output
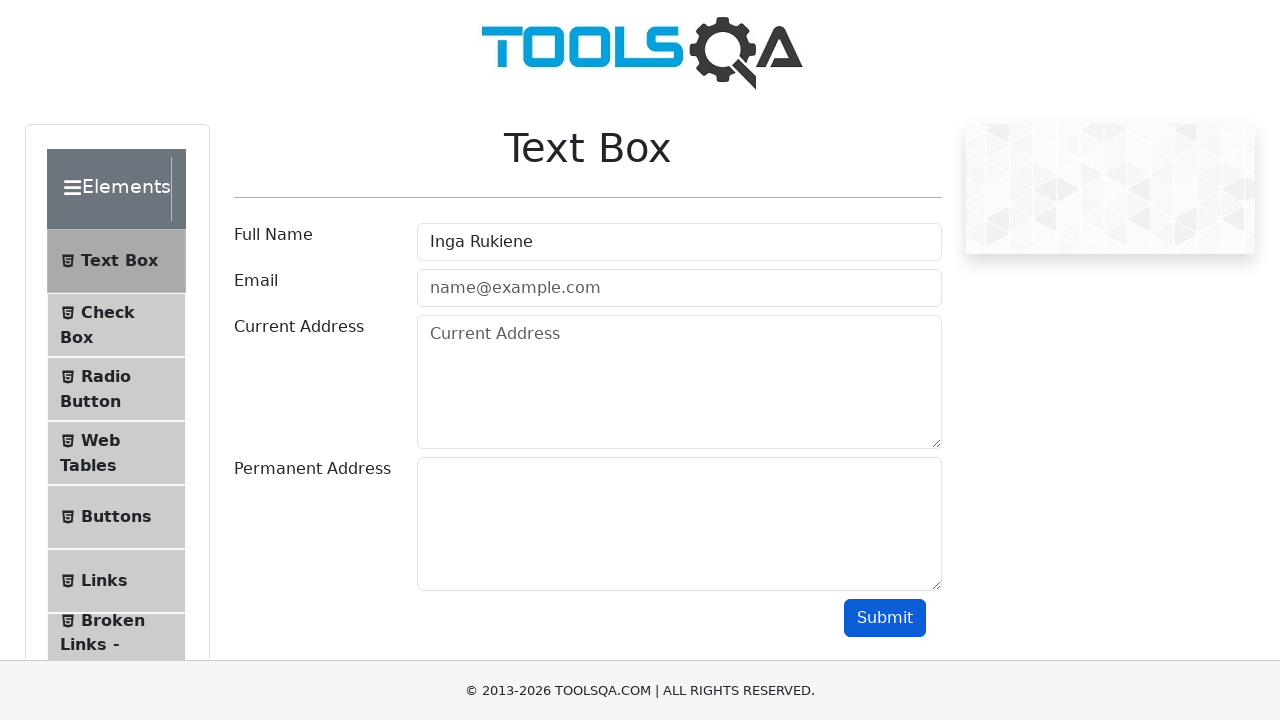

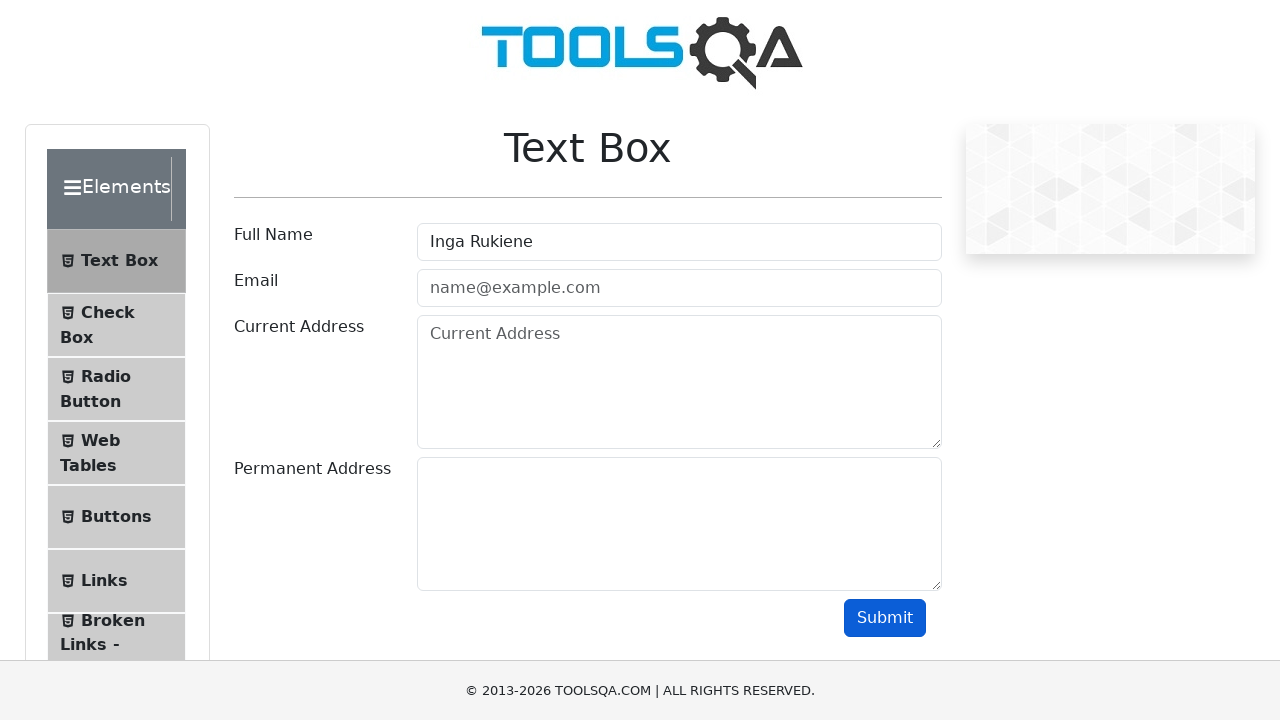